Tests registration form 1 by filling in first name, last name, and email fields, submitting the form, and verifying the success message is displayed.

Starting URL: http://suninjuly.github.io/registration1.html

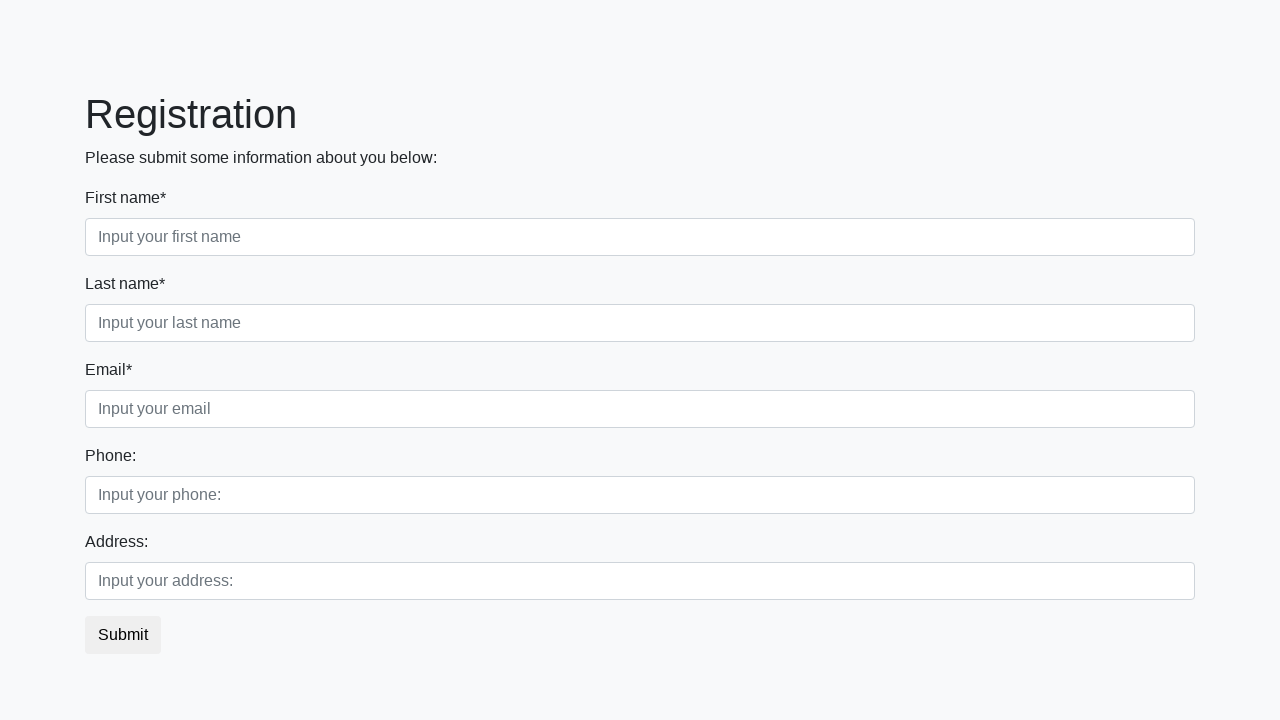

Filled first name field with 'Alexander' on input[placeholder='Input your first name']
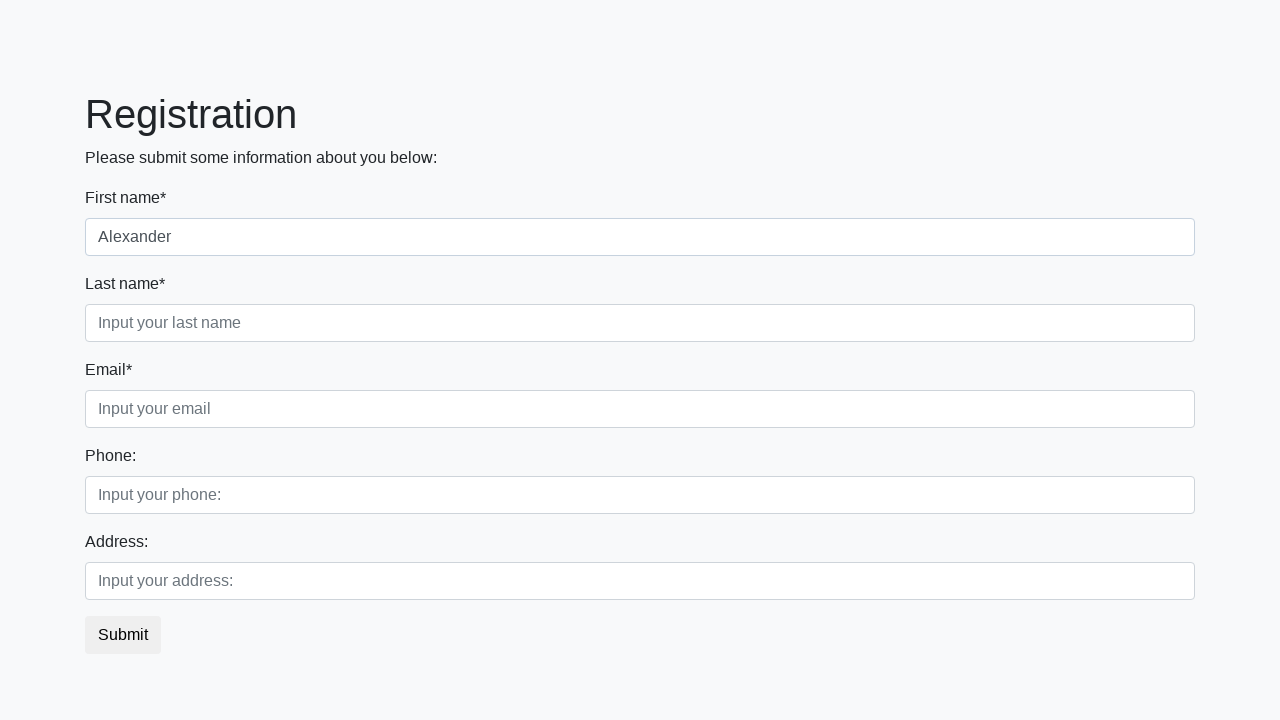

Filled last name field with 'Petrov' on input[placeholder='Input your last name']
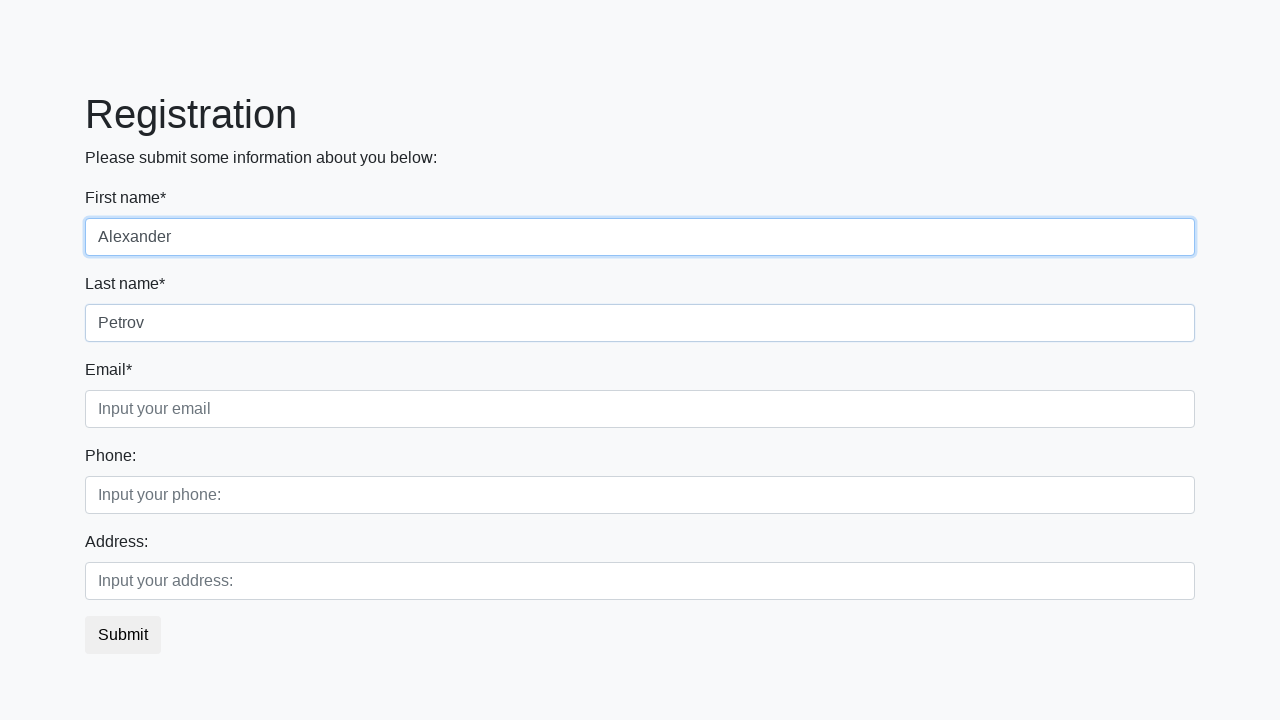

Filled email field with 'alexander.petrov@example.com' on input[placeholder='Input your email']
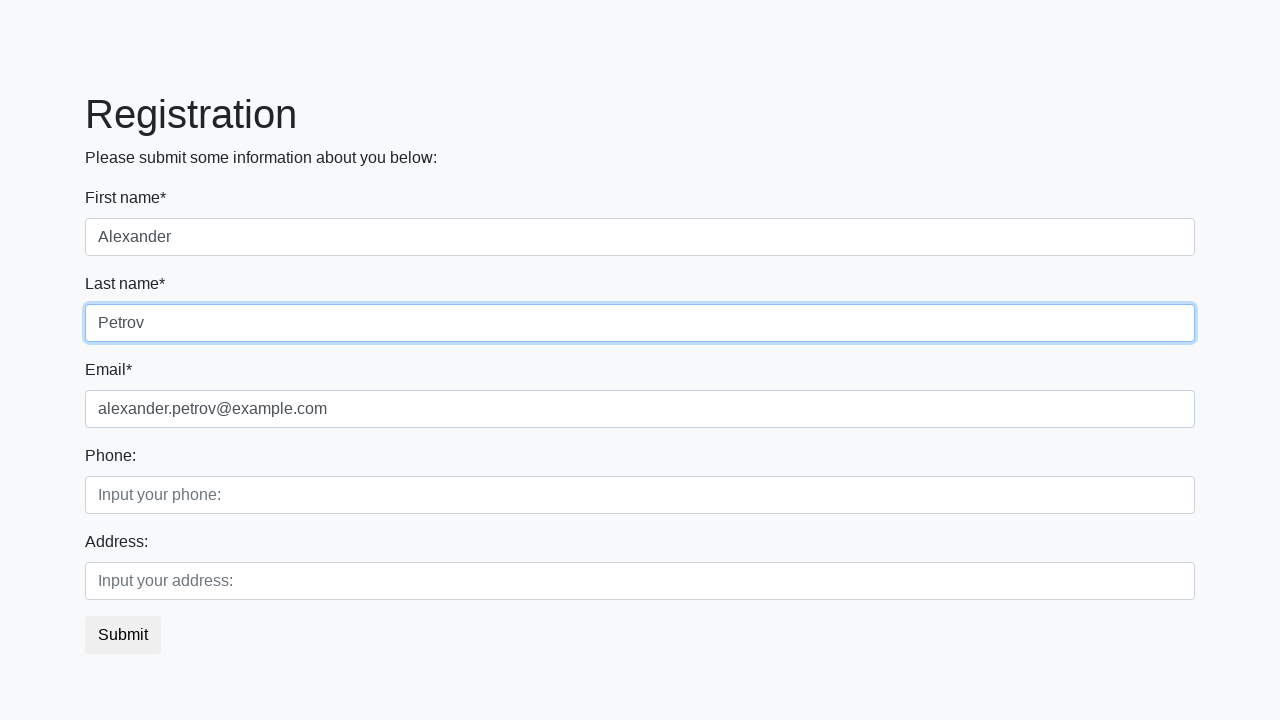

Clicked the submit button at (123, 635) on button.btn
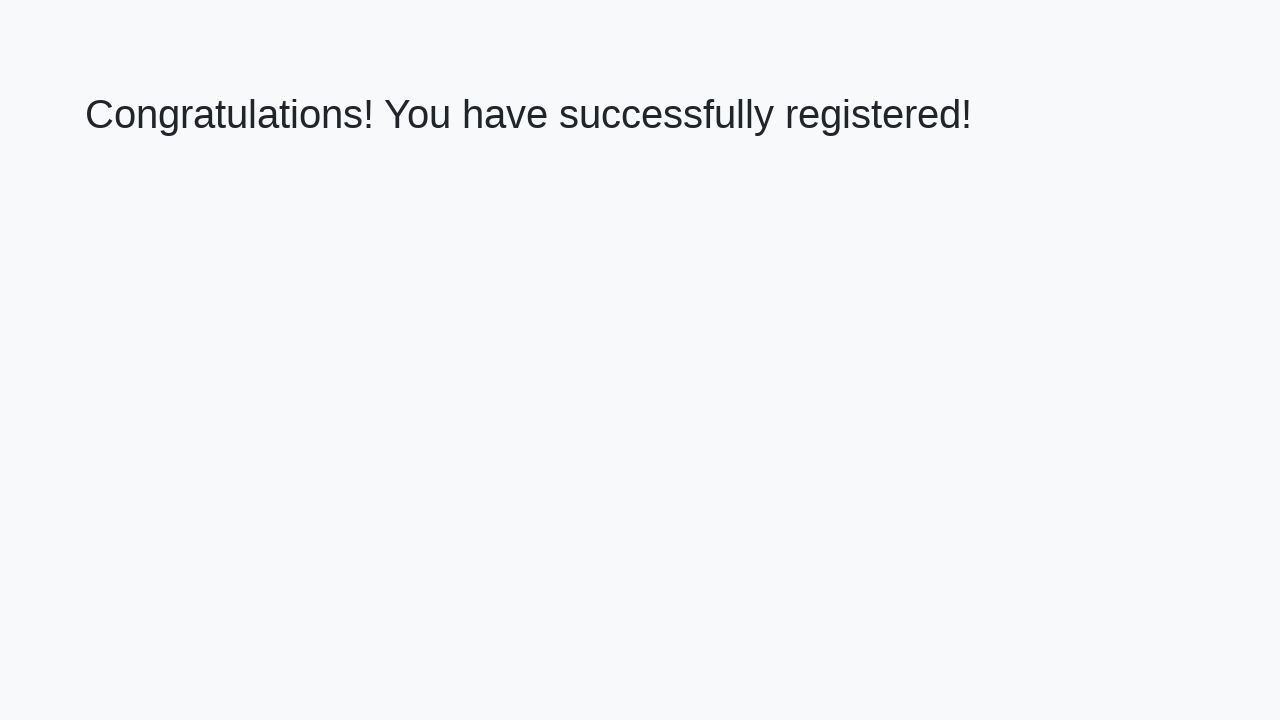

Success message header loaded
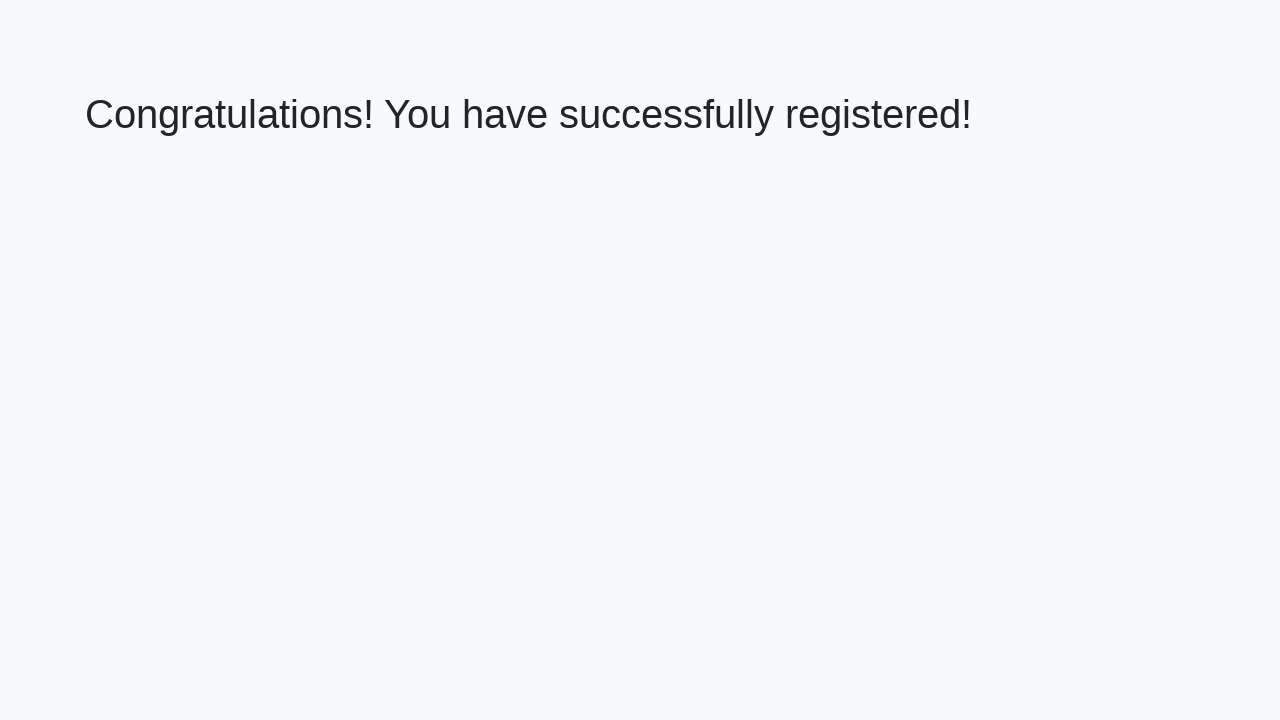

Retrieved success message text
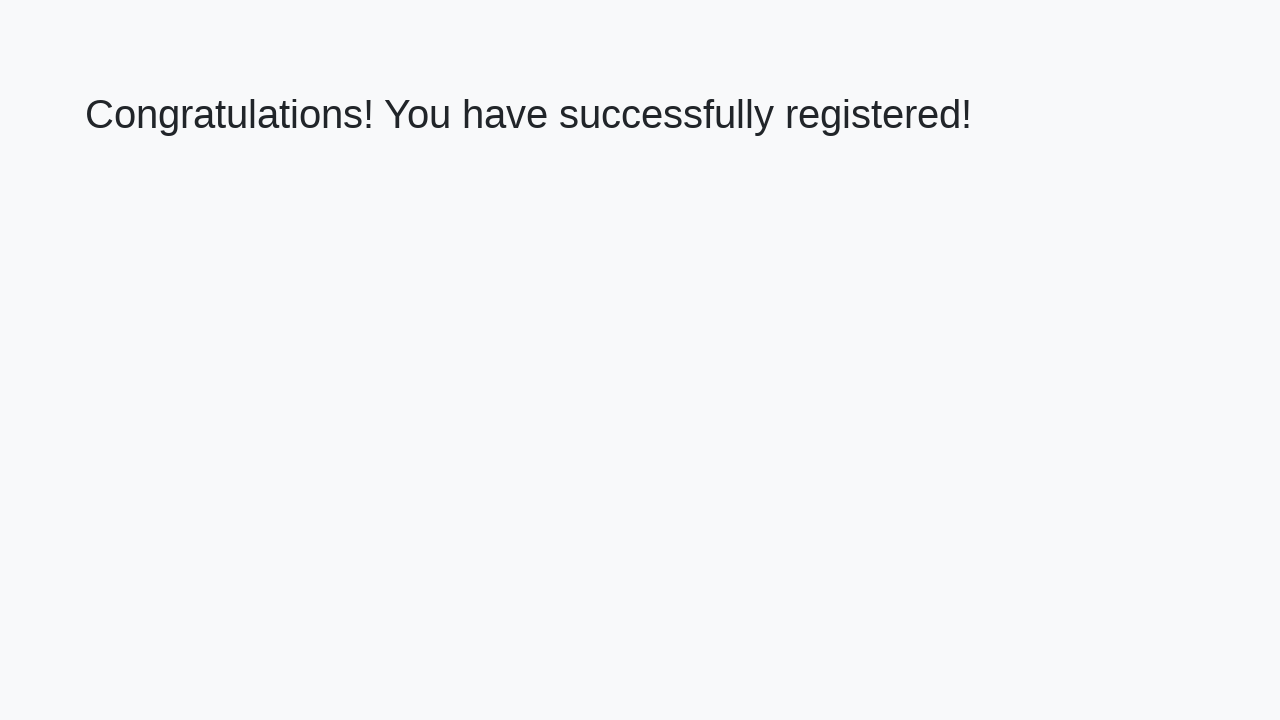

Verified success message: 'Congratulations! You have successfully registered!'
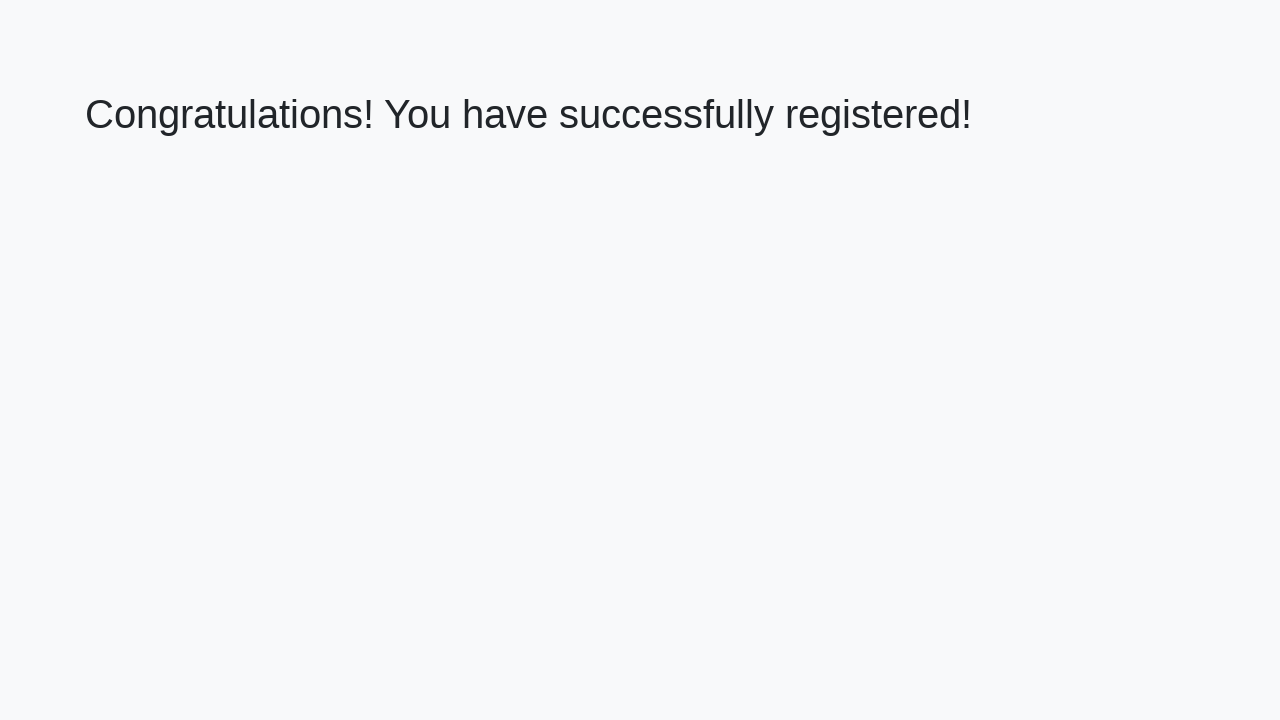

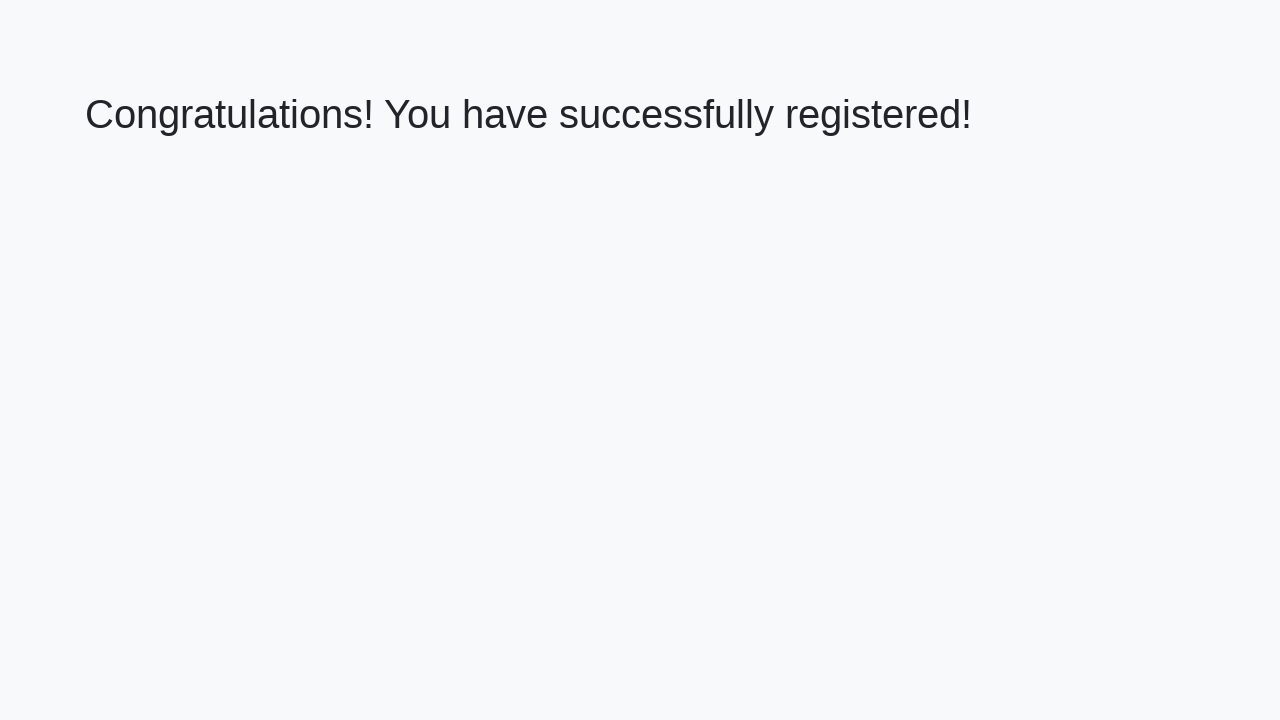